Tests checkbox functionality by conditionally checking both checkboxes if they are not already selected, then verifying the first checkbox is checked, and finally unchecking both

Starting URL: https://the-internet.herokuapp.com/checkboxes

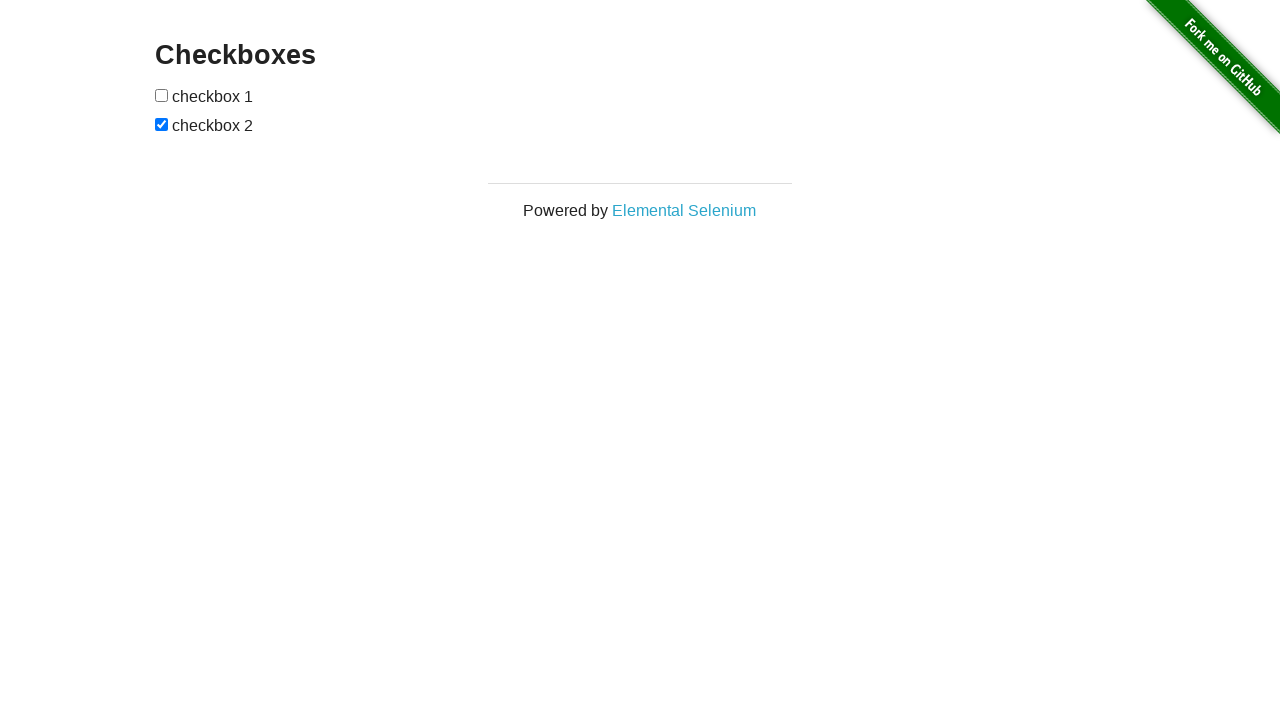

Navigated to checkboxes page
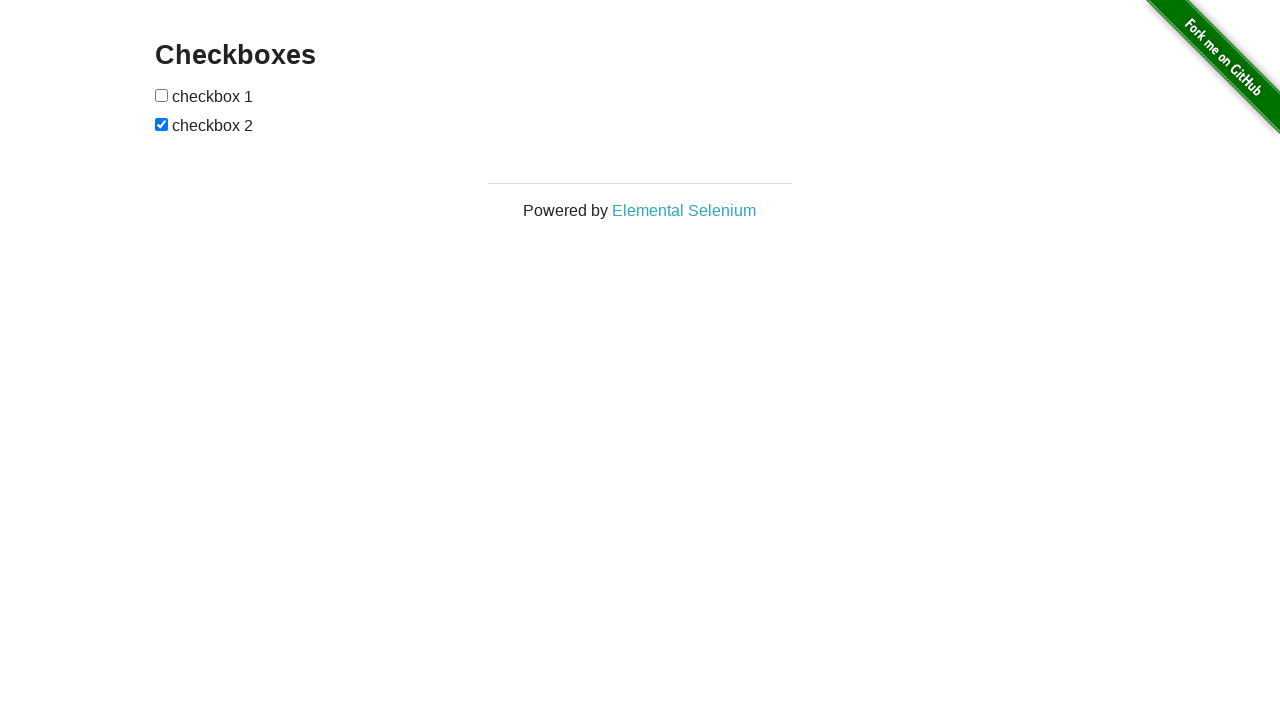

Located first checkbox
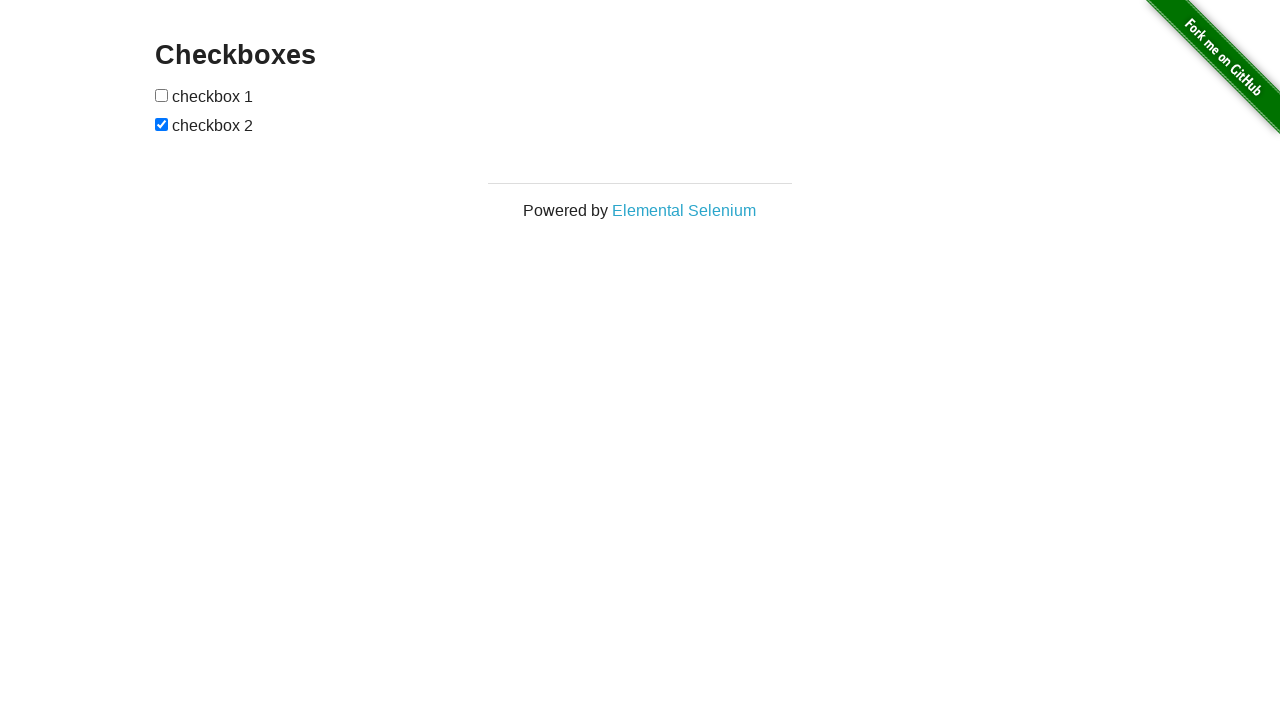

Located second checkbox
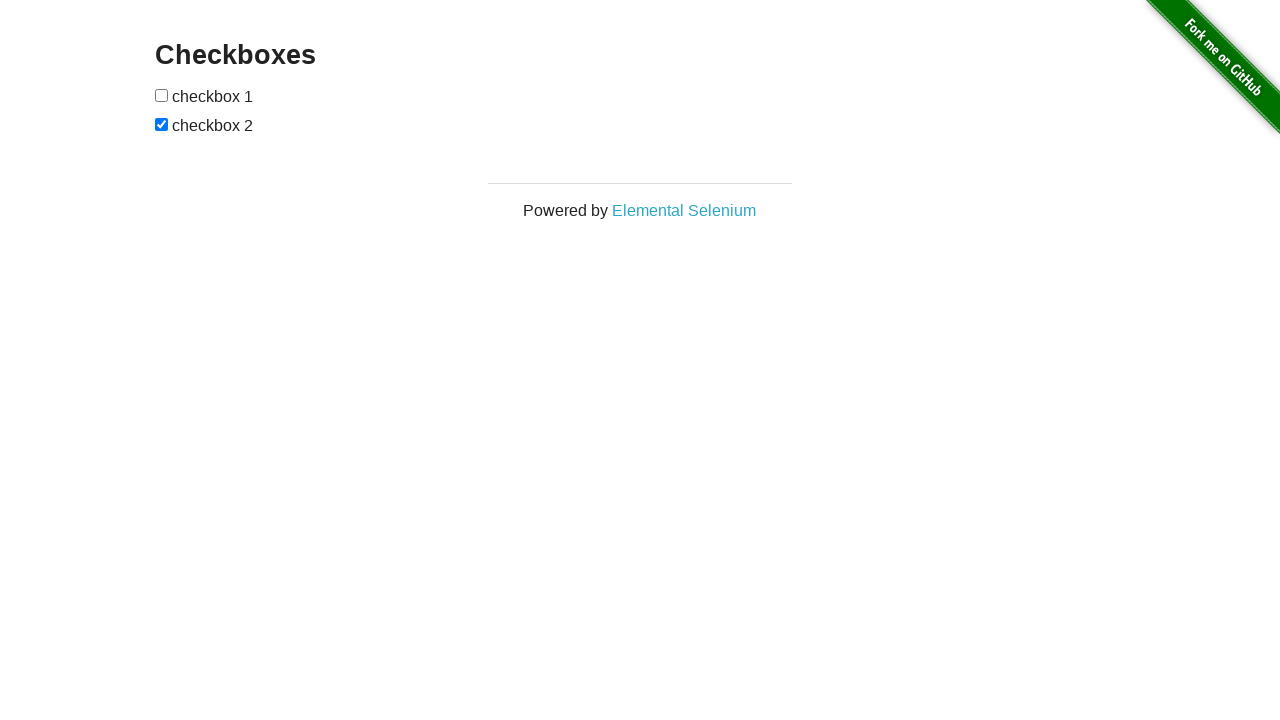

Clicked first checkbox to check it at (162, 95) on (//input[@type='checkbox'])[1]
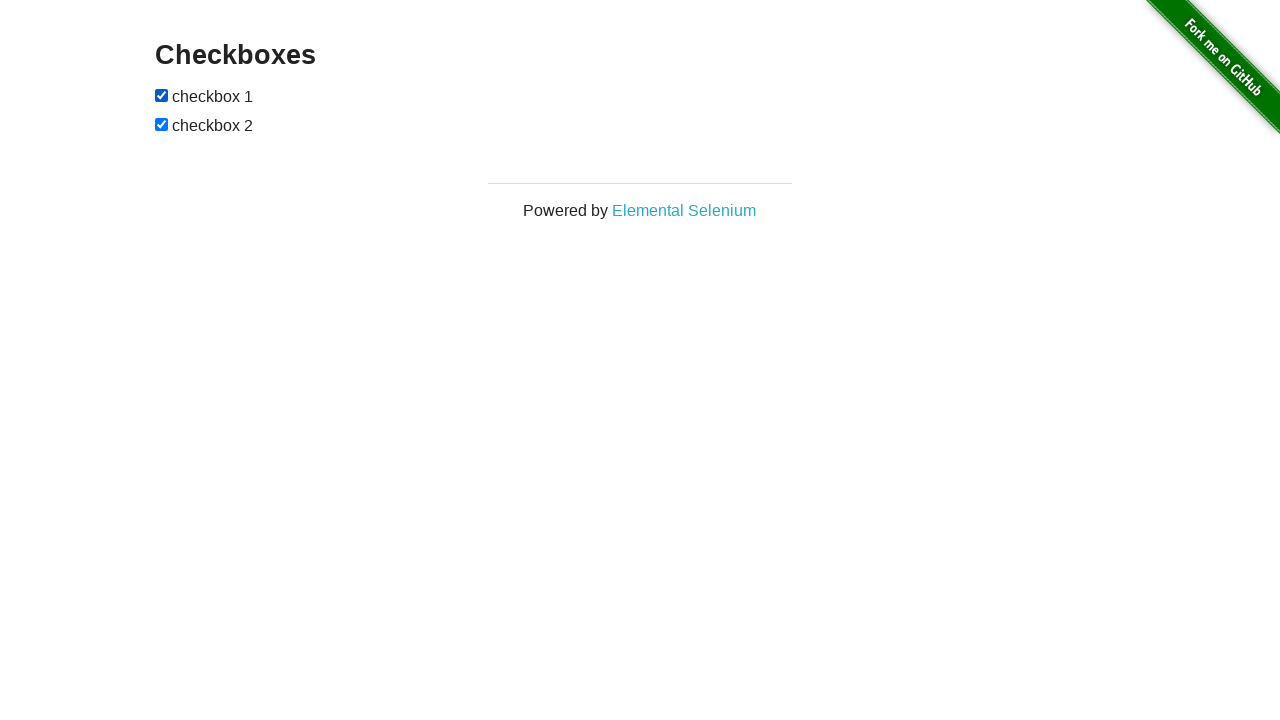

Second checkbox was already checked
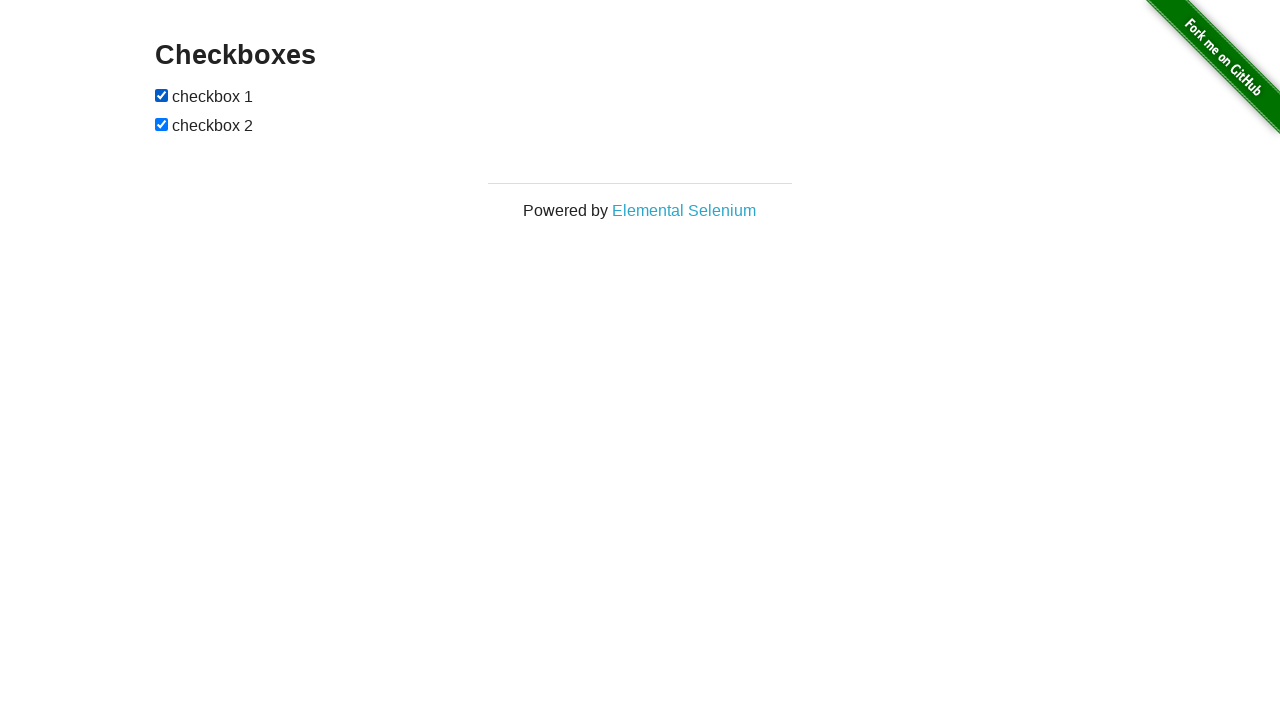

Verified that first checkbox is checked
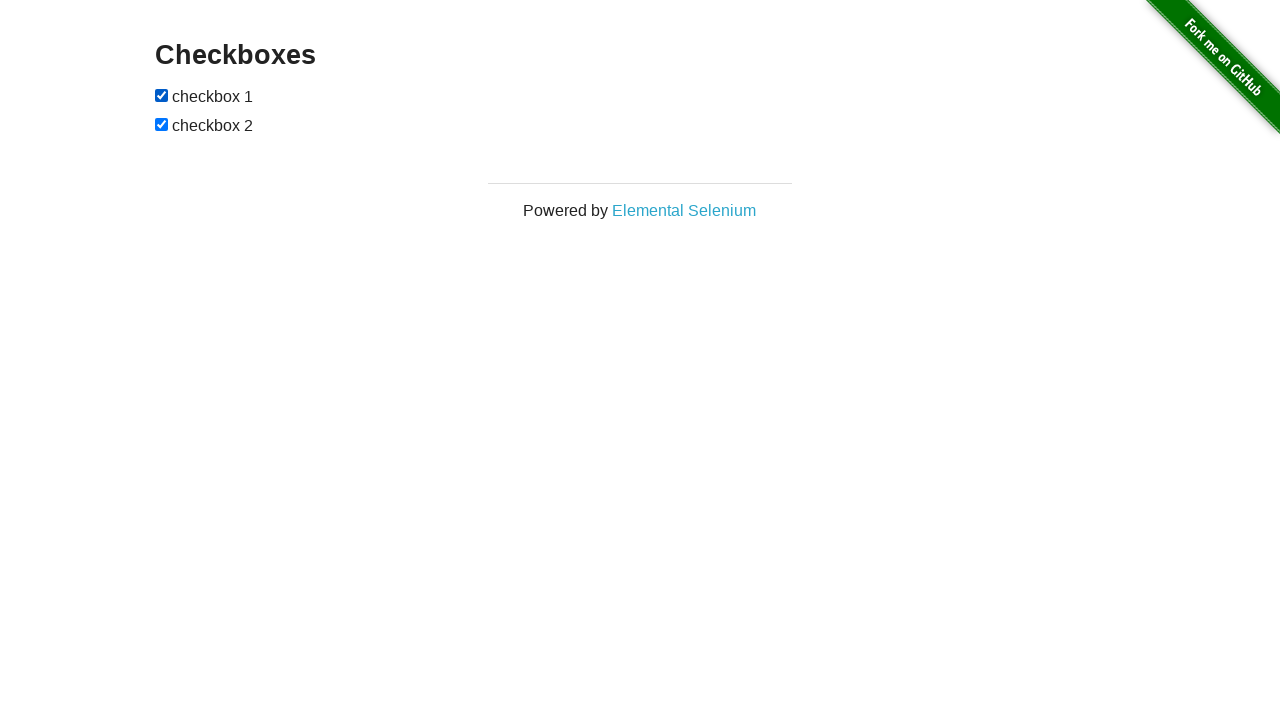

Unchecked first checkbox at (162, 95) on (//input[@type='checkbox'])[1]
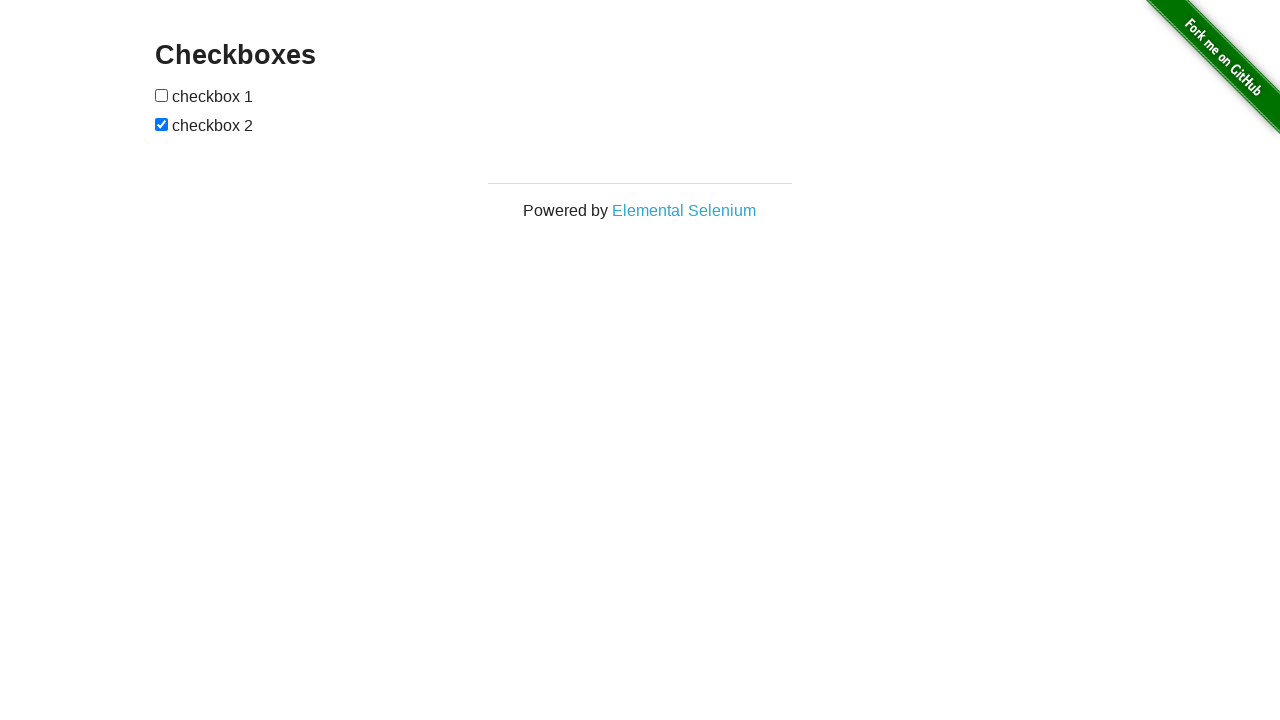

Unchecked second checkbox at (162, 124) on (//input[@type='checkbox'])[2]
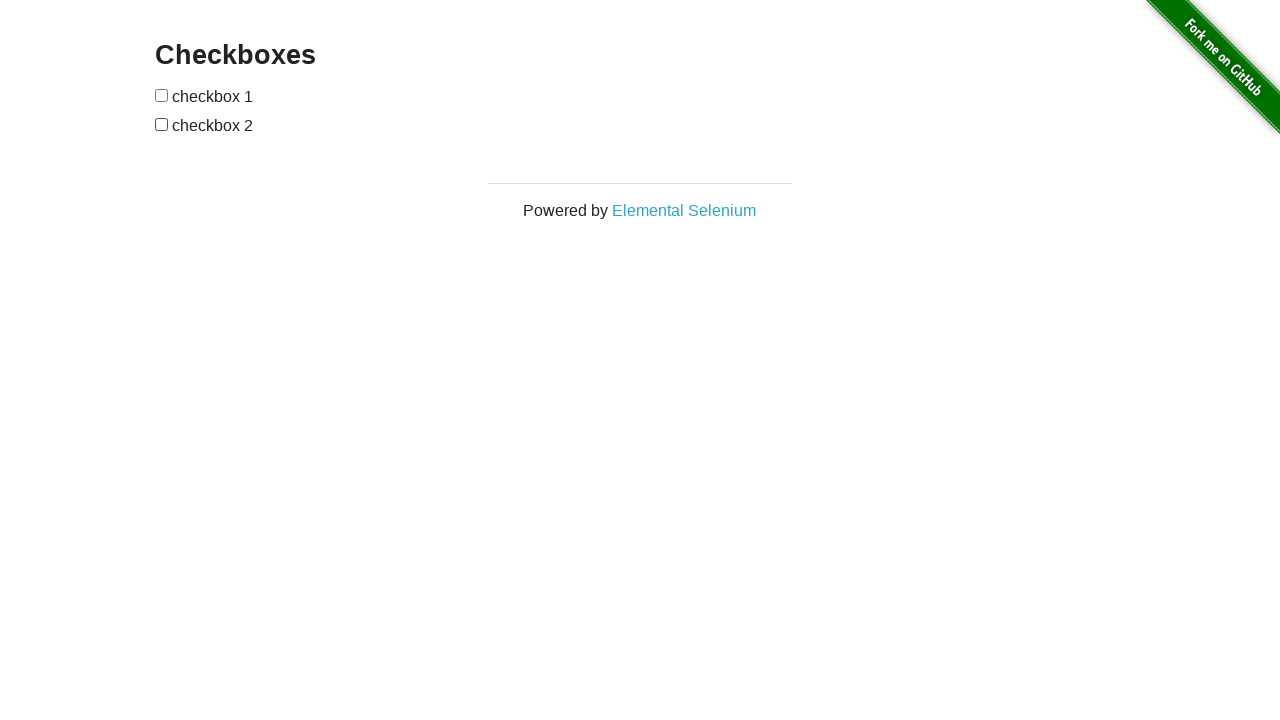

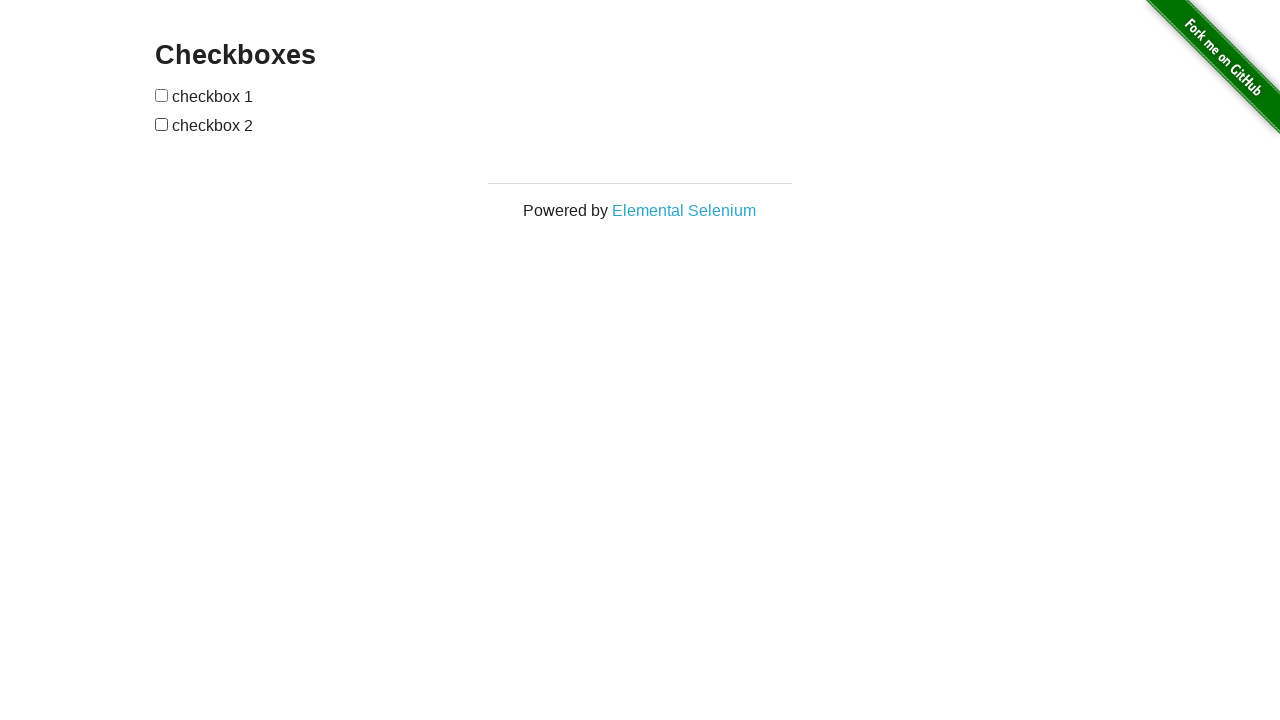